Tests dynamic loading by clicking the Start button and verifying that "Hello World!" text appears after the content loads

Starting URL: https://the-internet.herokuapp.com/dynamic_loading/1

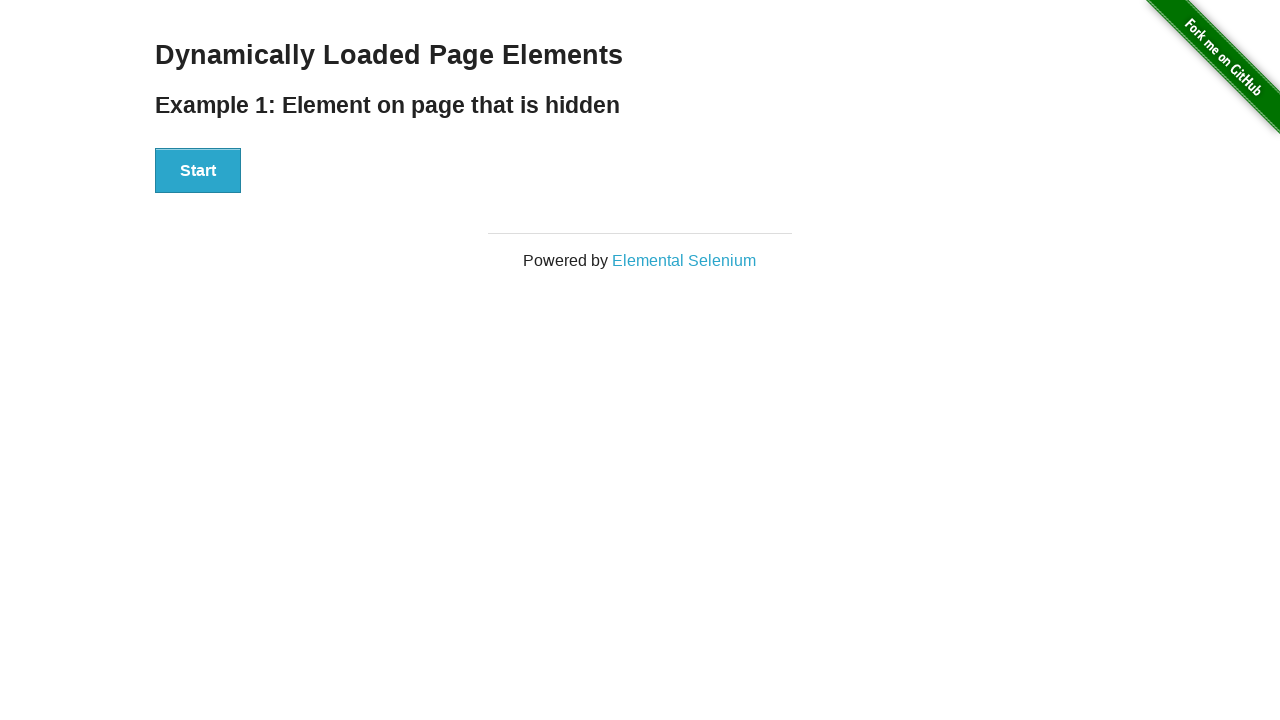

Clicked the Start button to trigger dynamic loading at (198, 171) on xpath=//div[@id='start']//button
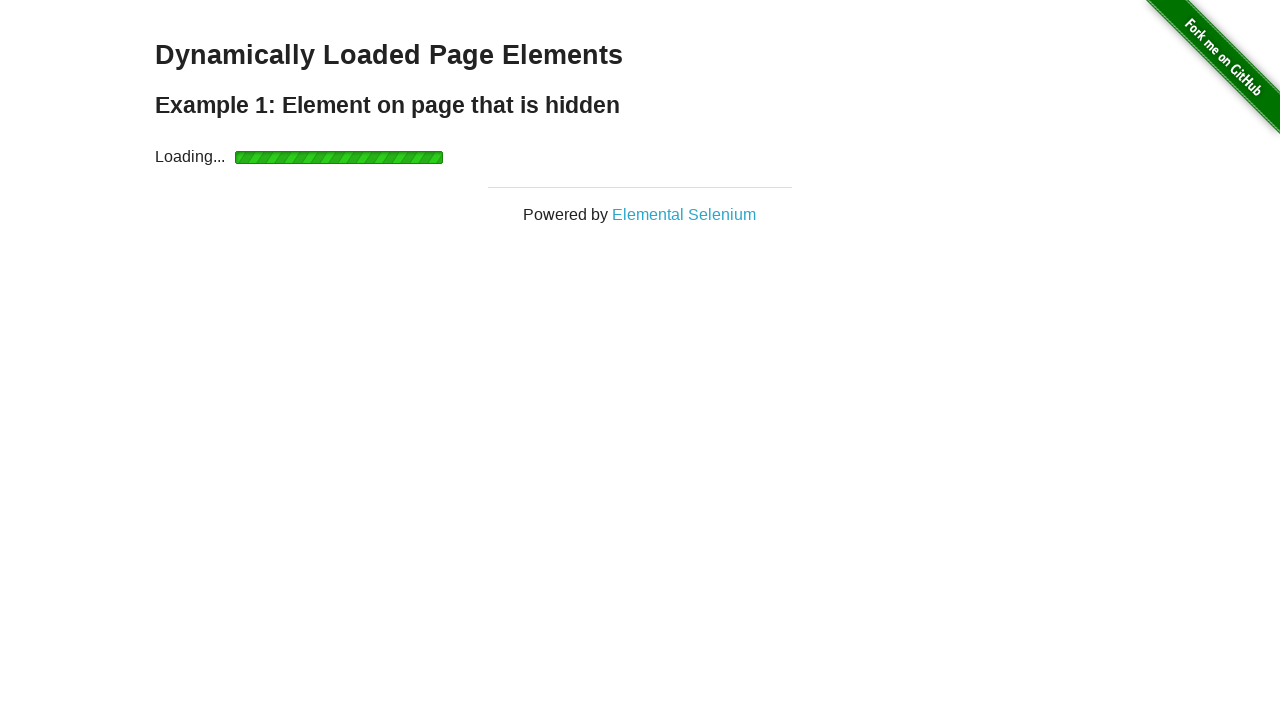

Waited for the dynamically loaded 'Hello World!' element to appear
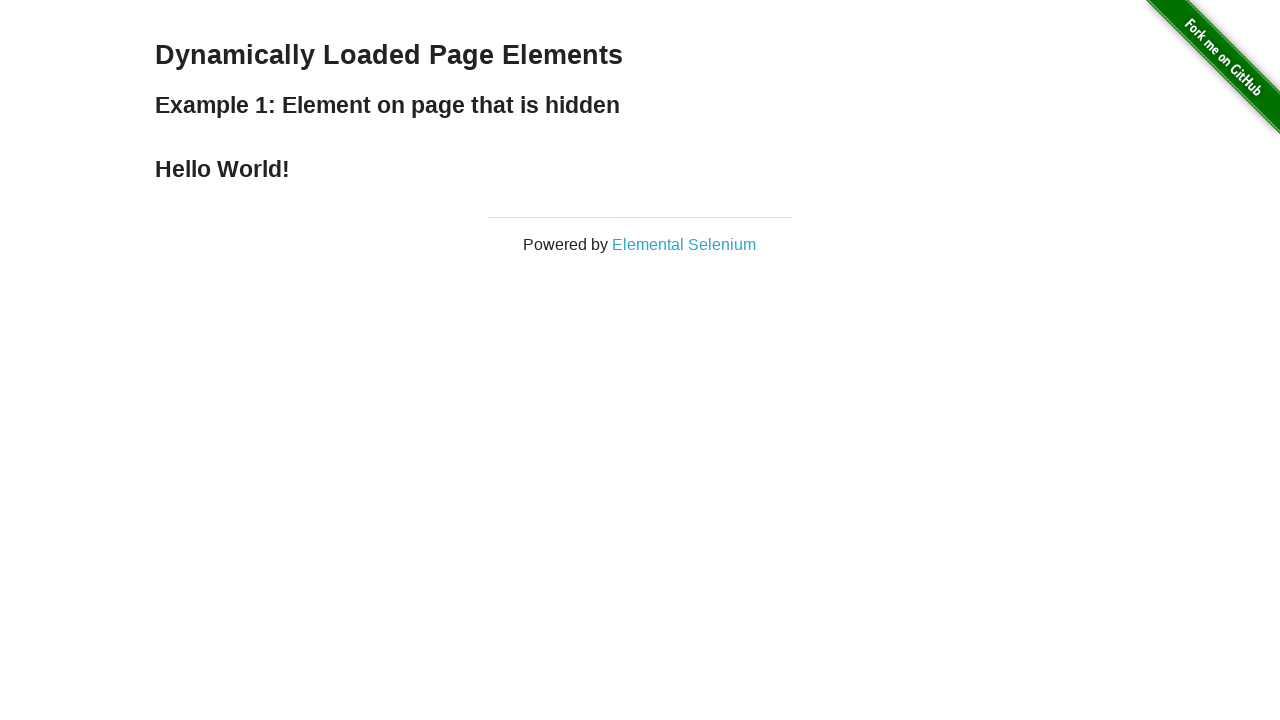

Located the 'Hello World!' element
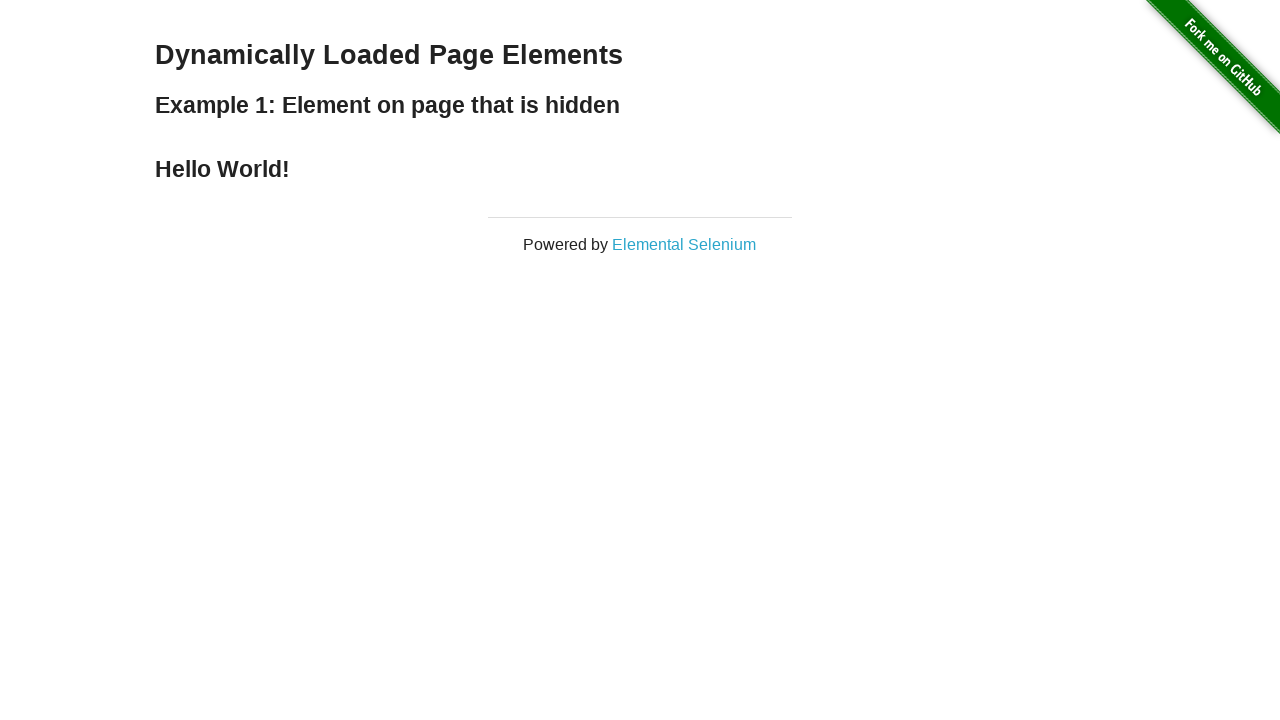

Verified that the element contains the text 'Hello World!'
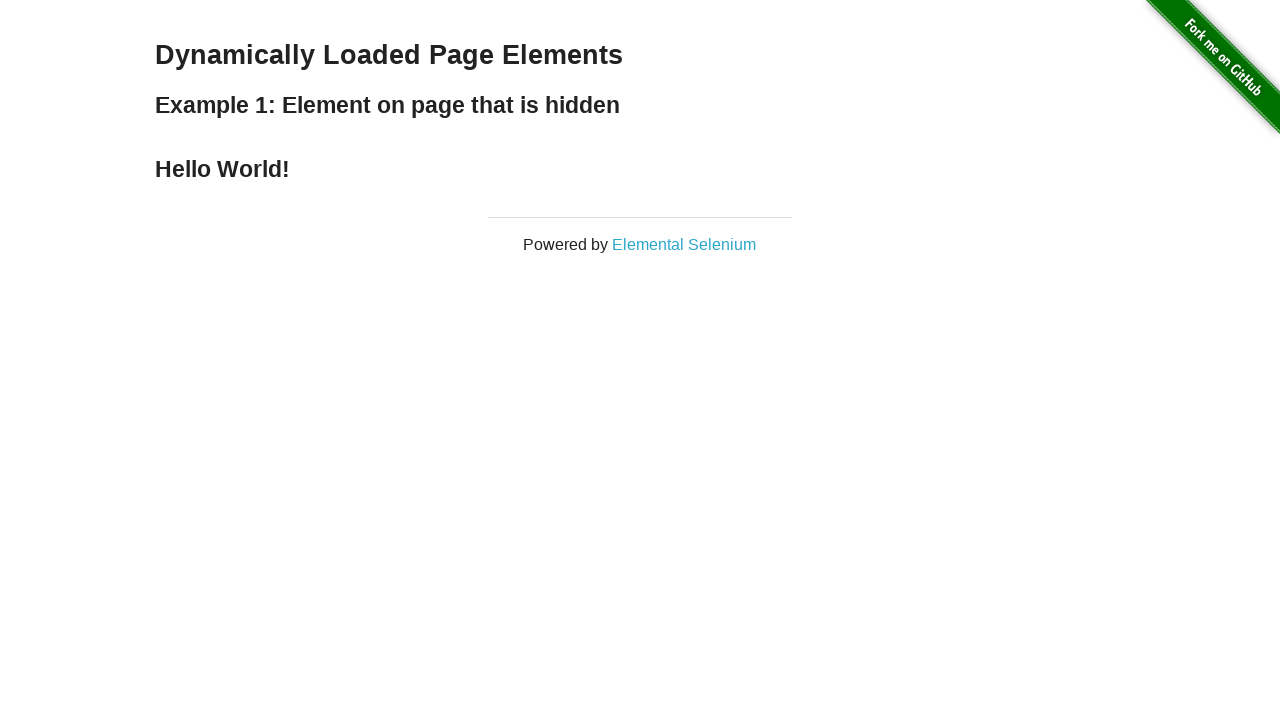

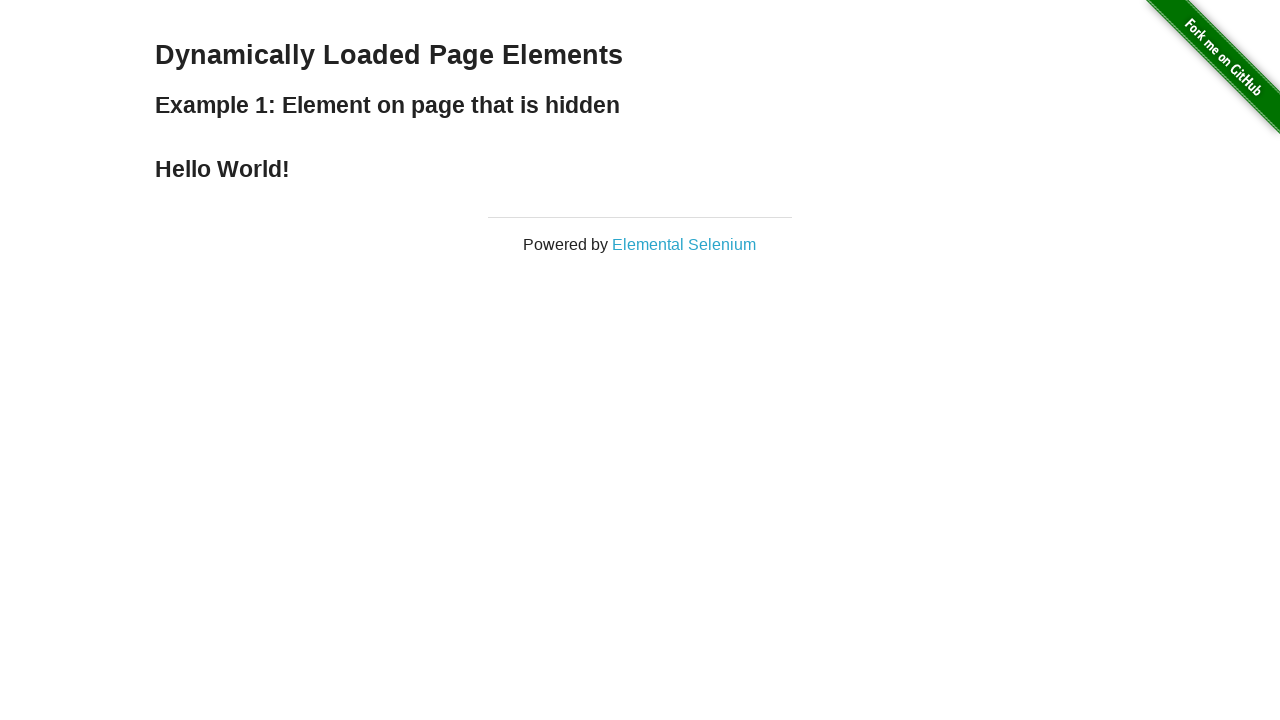